Navigates to YouTube homepage and verifies the page title is "YouTube"

Starting URL: https://youtube.com/

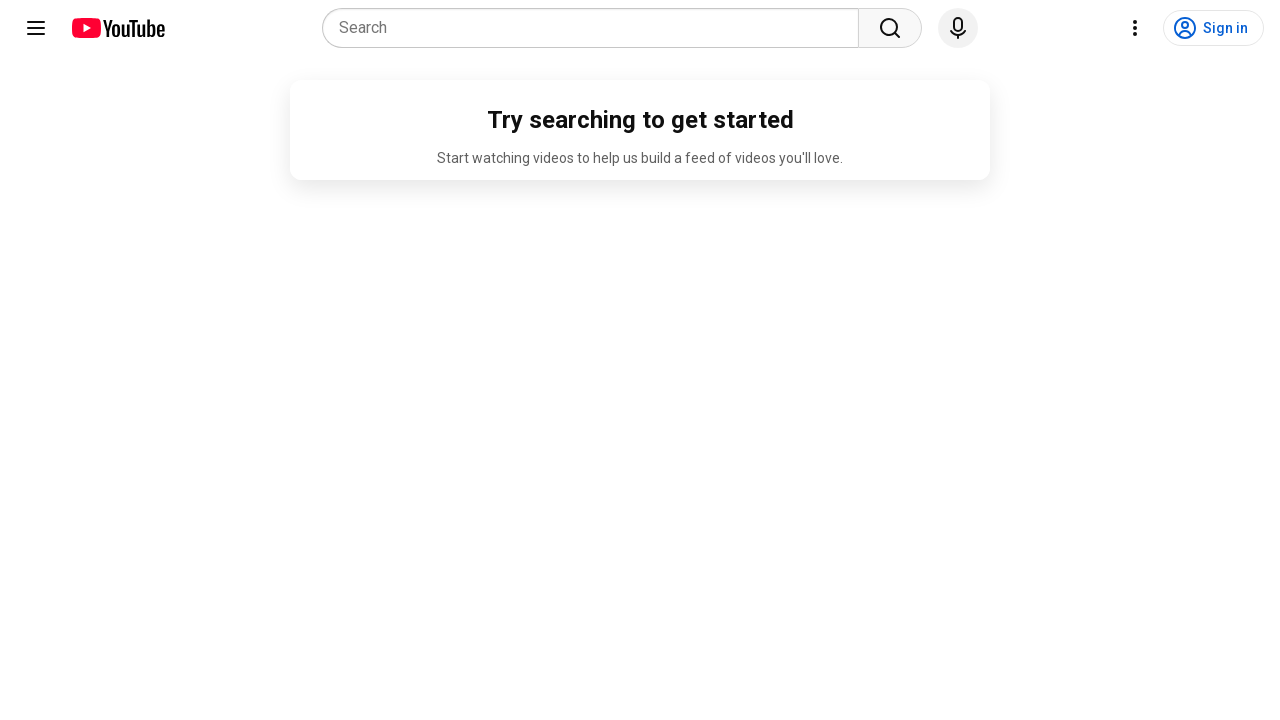

Navigated to YouTube homepage
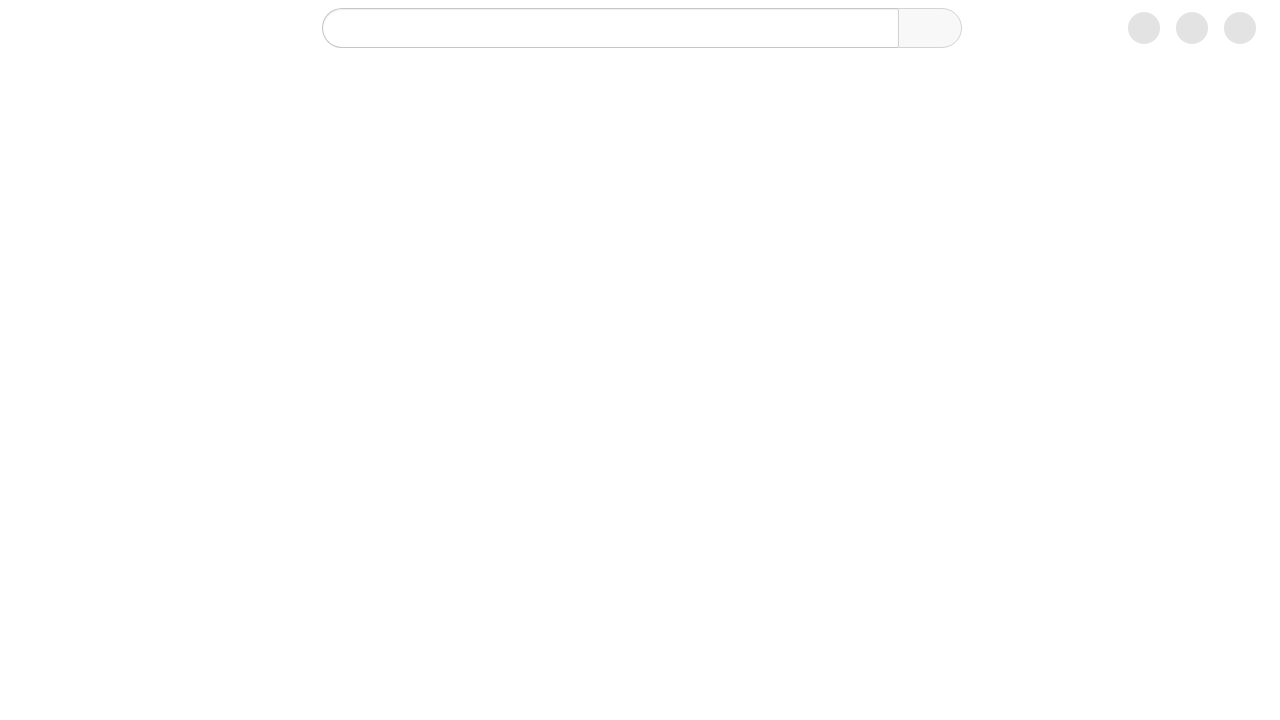

Verified page title is 'YouTube'
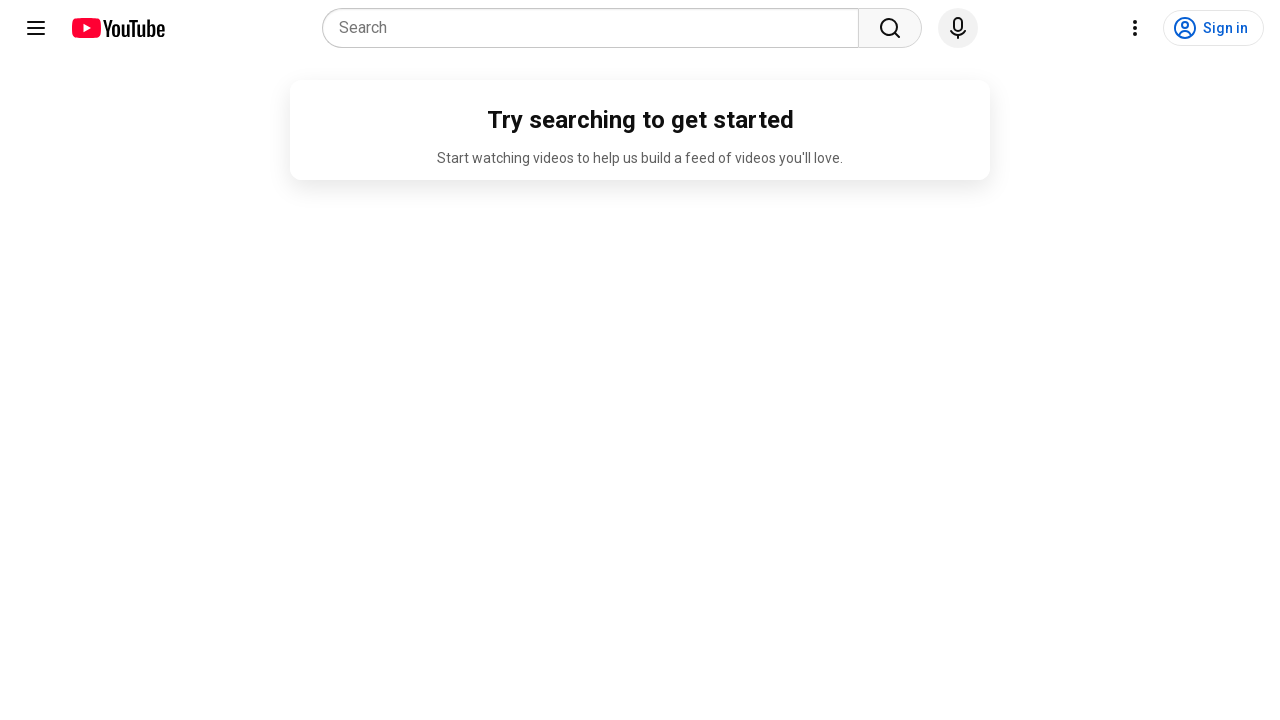

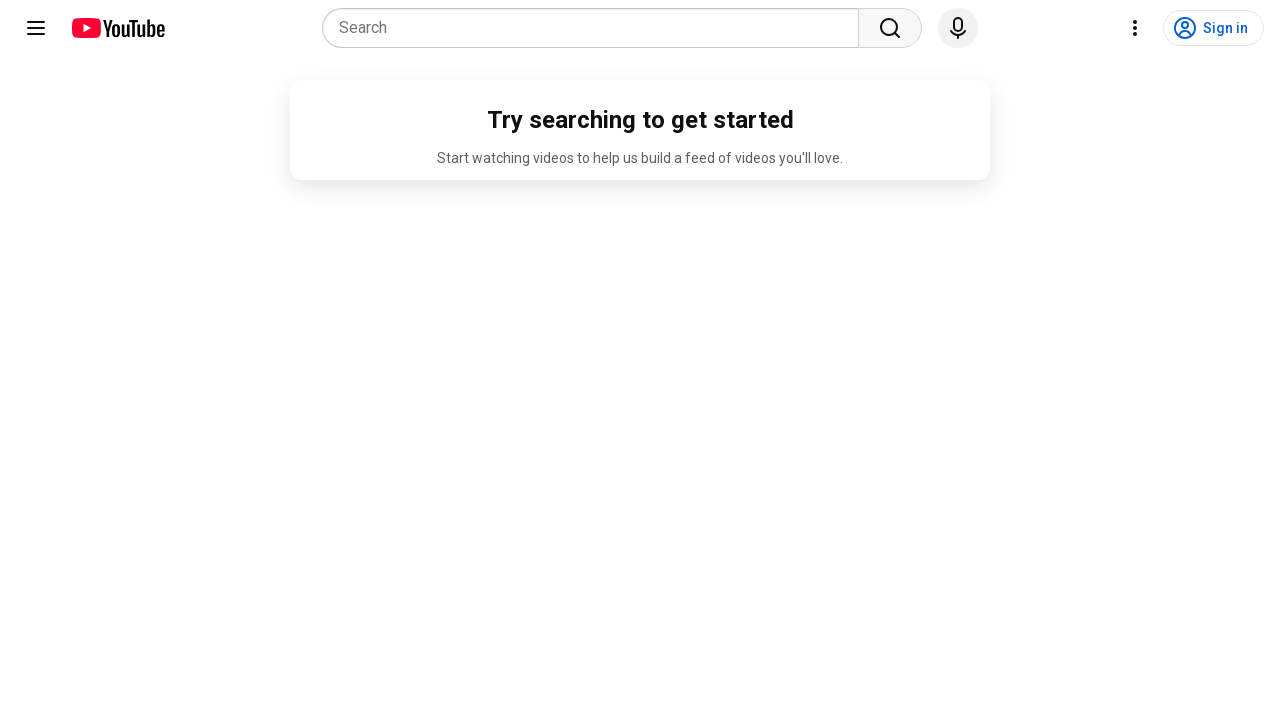